Tests handling multiple browser windows by clicking a link that opens a new window, switching to it, verifying its content, closing it, and switching back to the main window to verify its content.

Starting URL: https://the-internet.herokuapp.com/windows

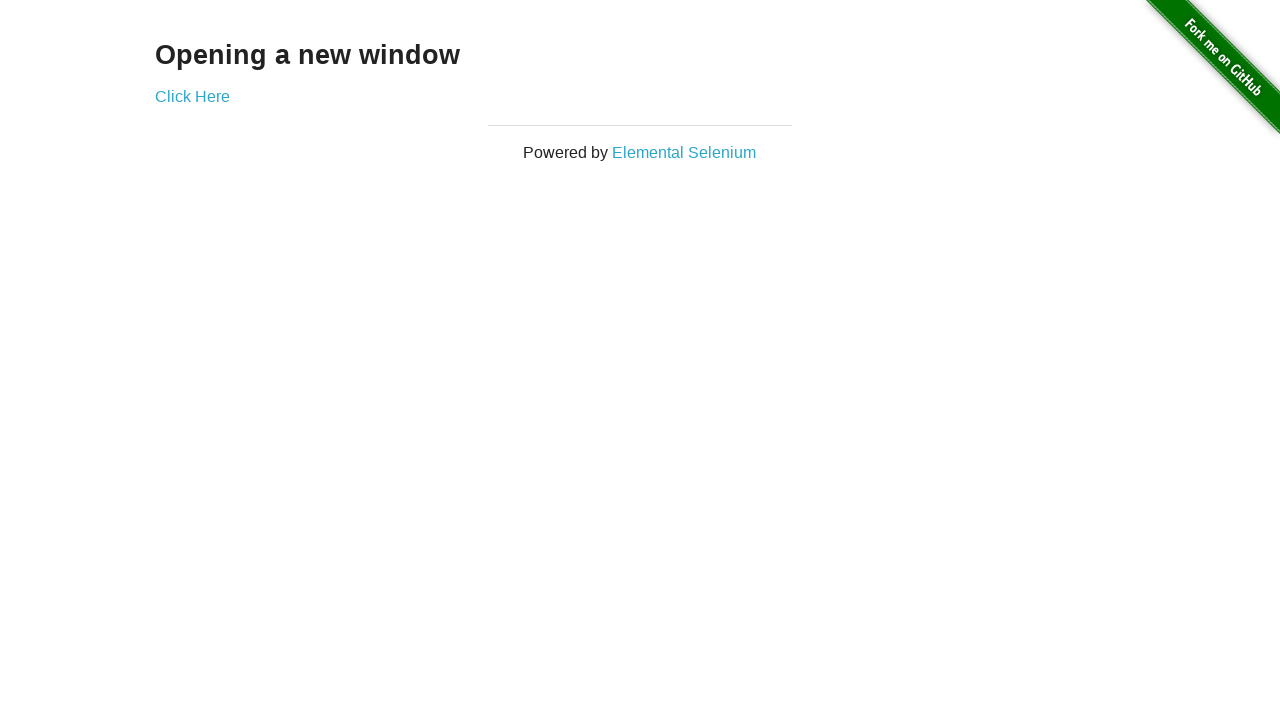

Clicked link to open new window at (192, 96) on xpath=//div[@class='example']//a[@href='/windows/new']
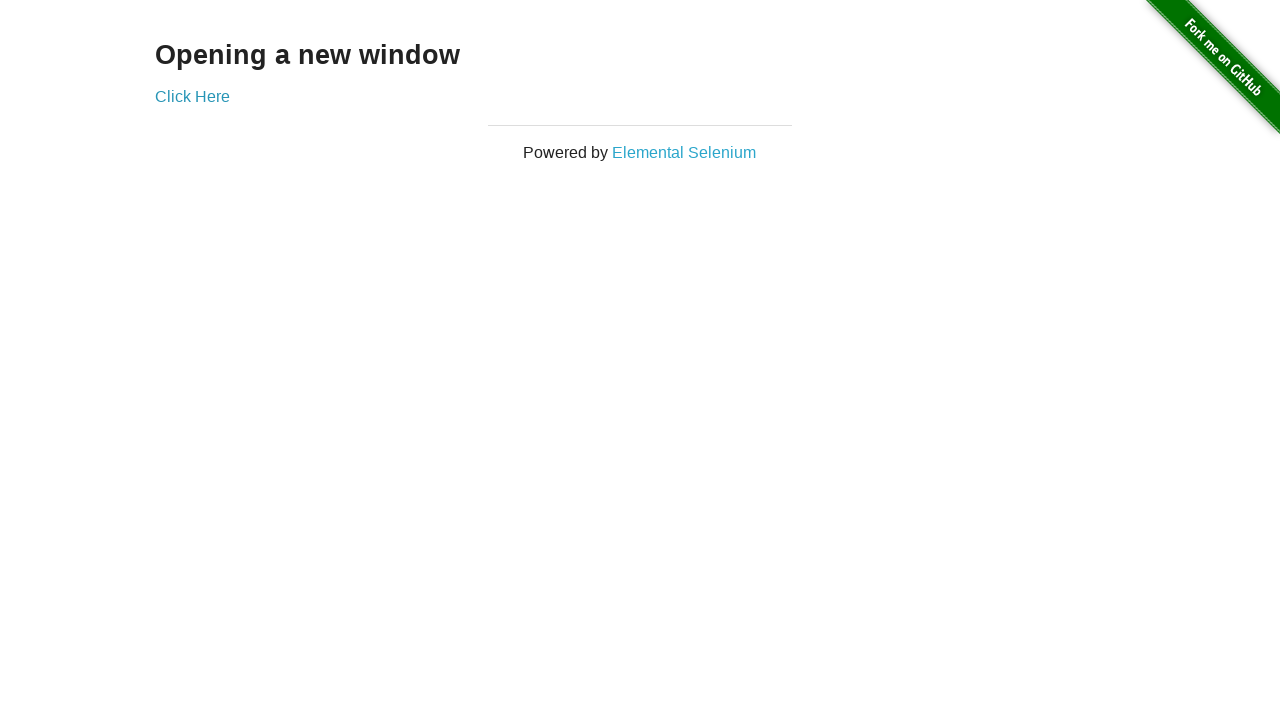

Retrieved new page instance
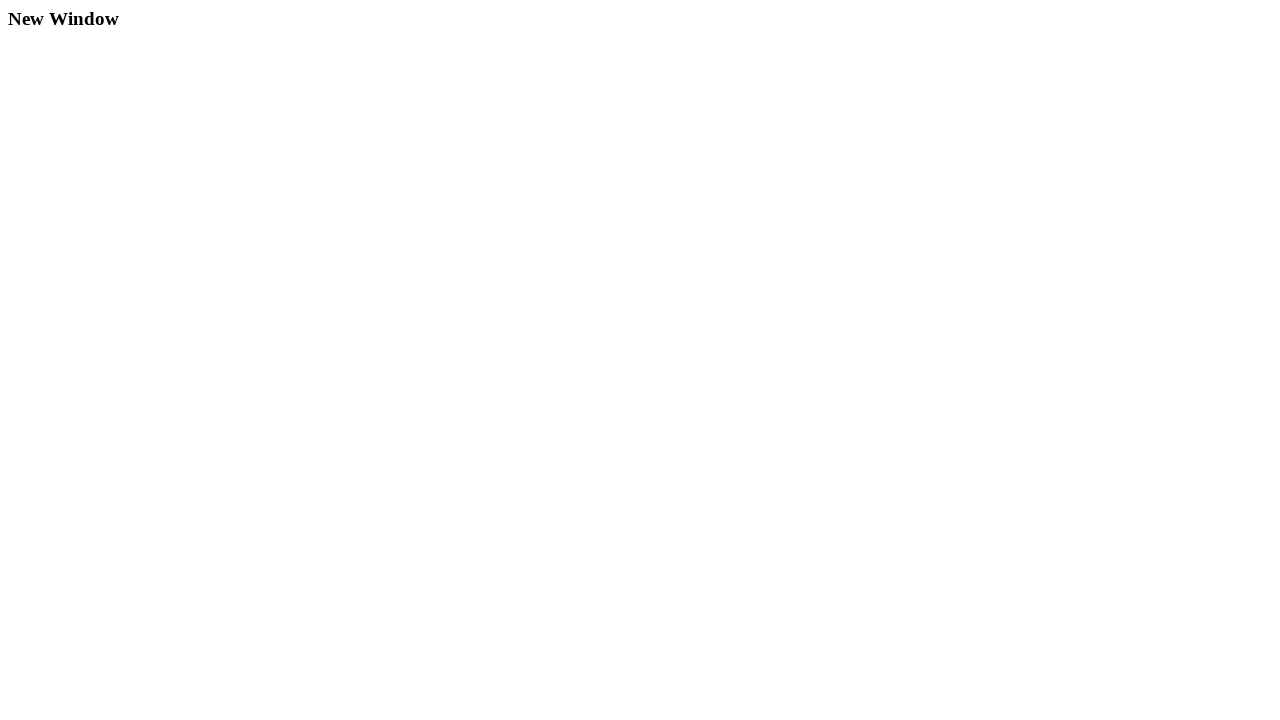

New page finished loading
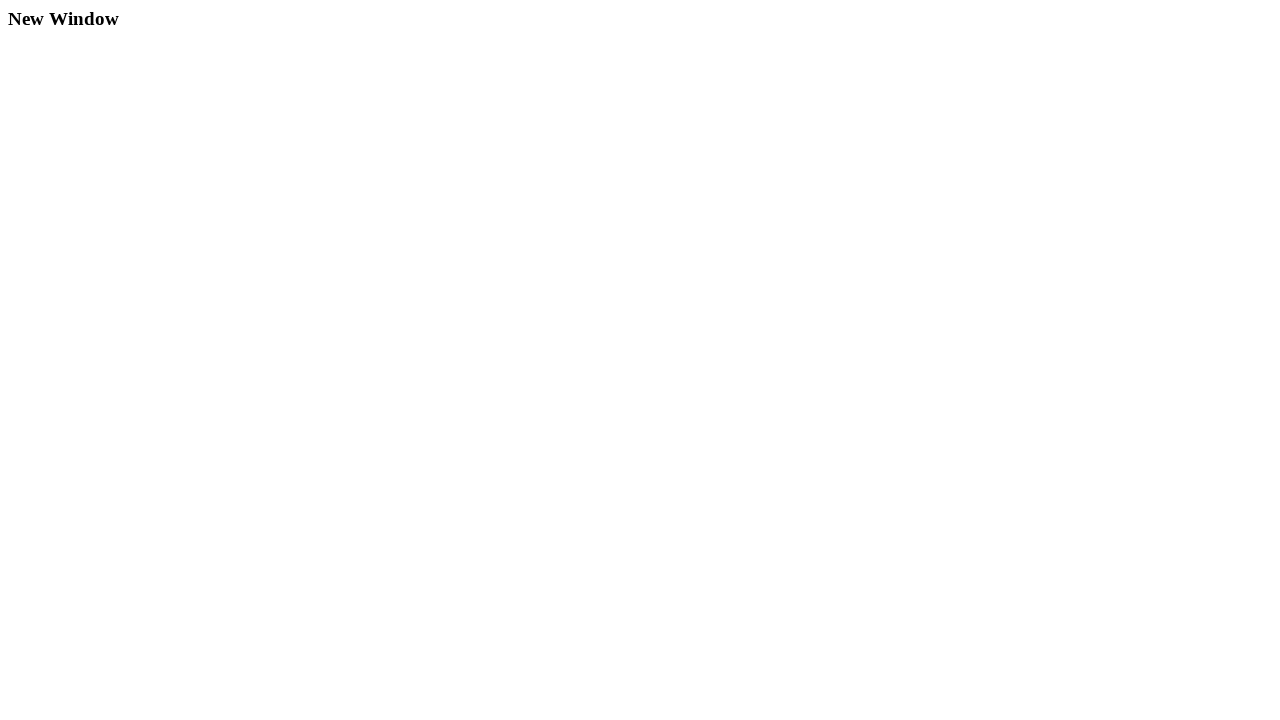

Verified new page title is 'New Window'
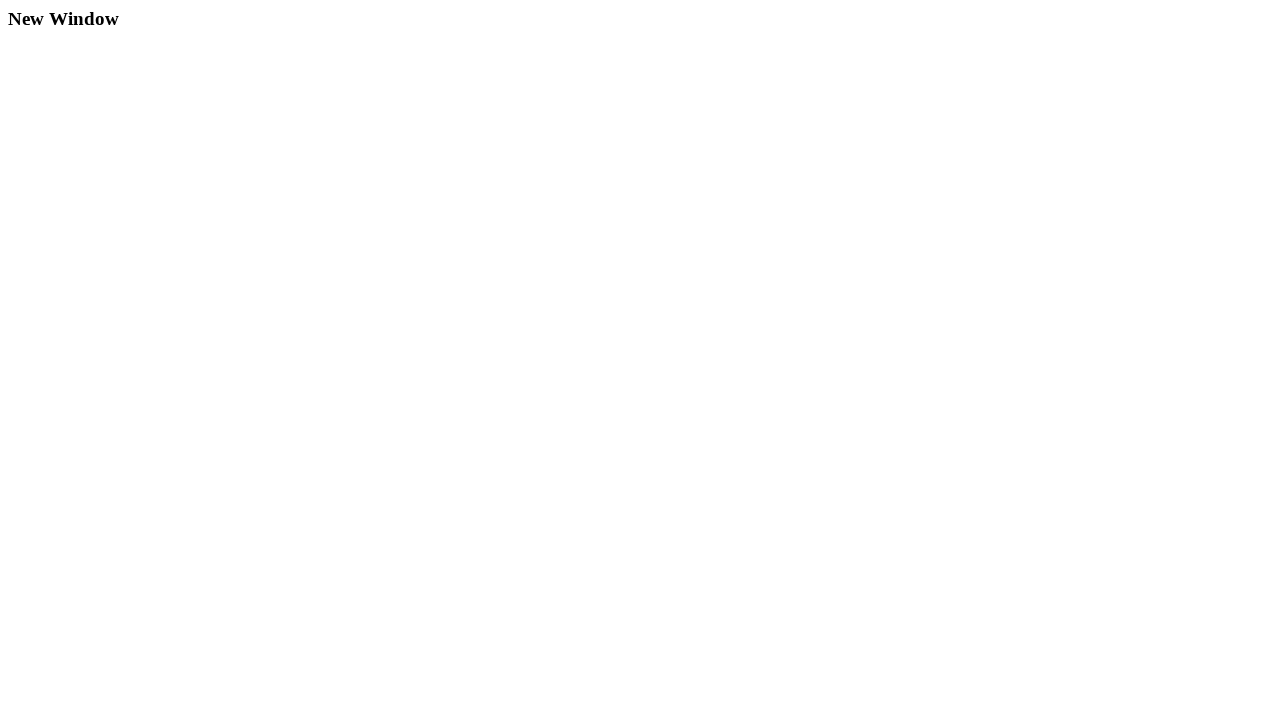

Verified new page contains 'New Window' content
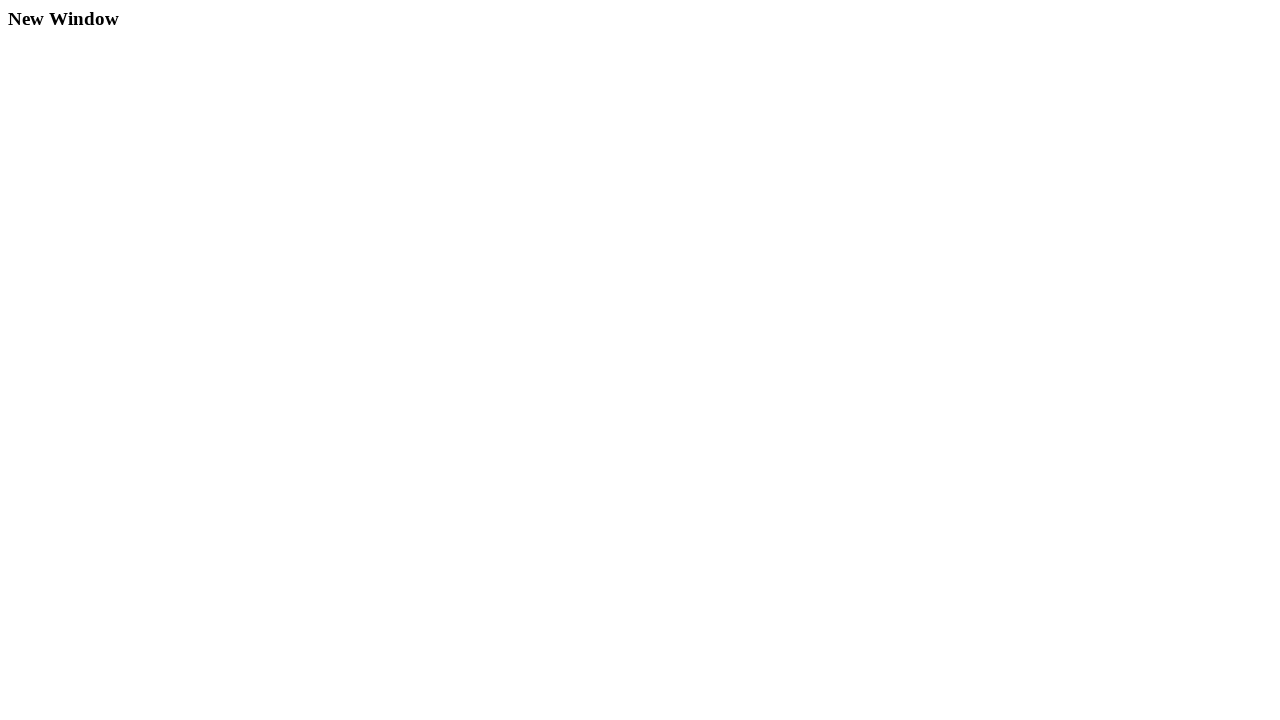

Closed new window
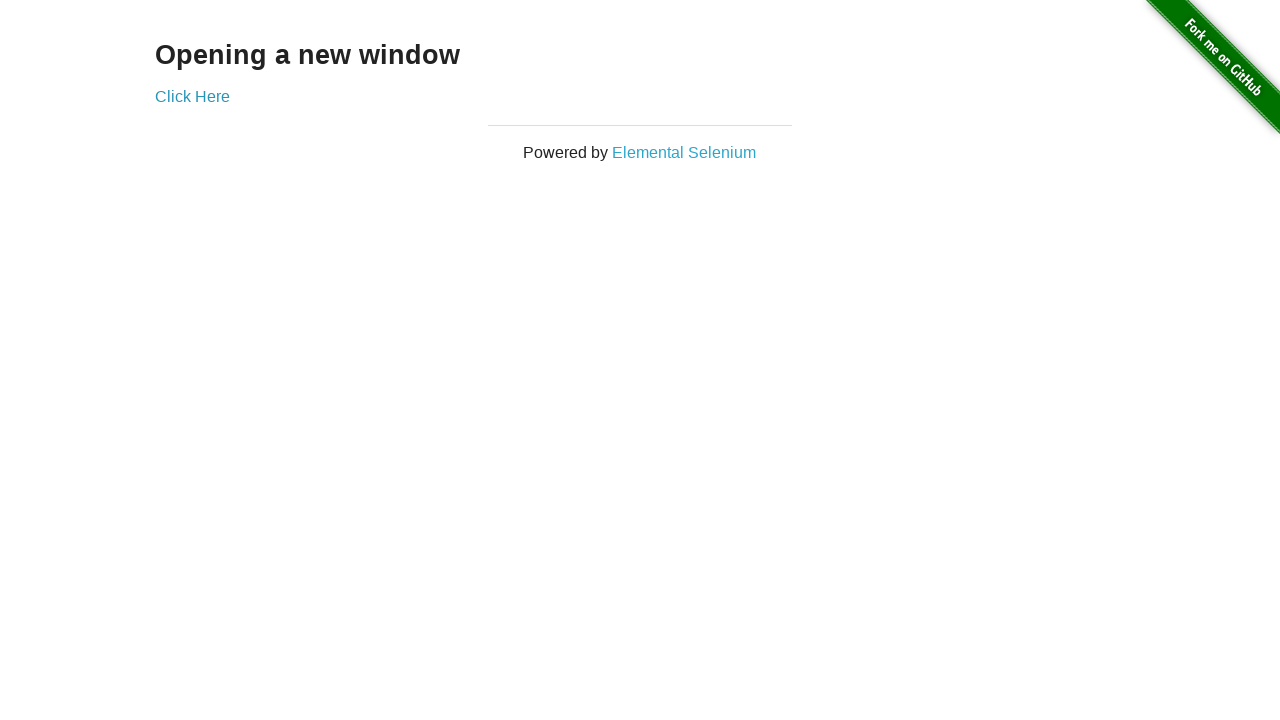

Verified main window heading is 'Opening a new window'
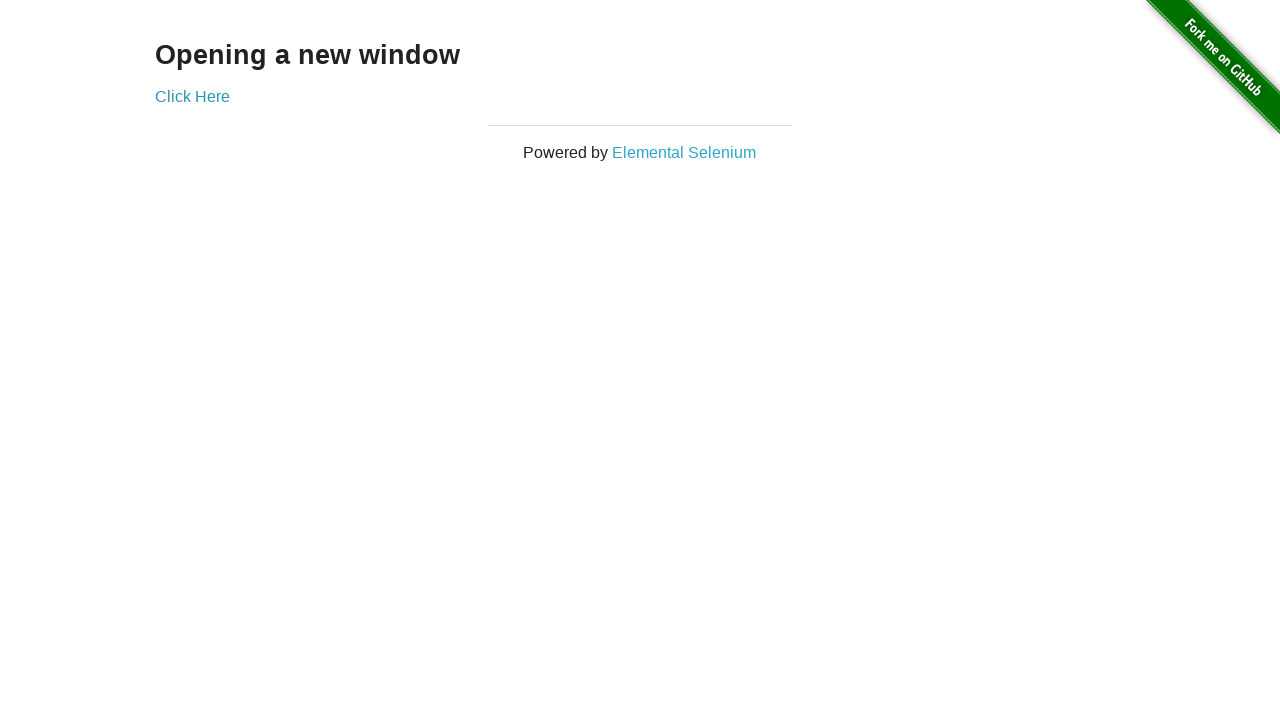

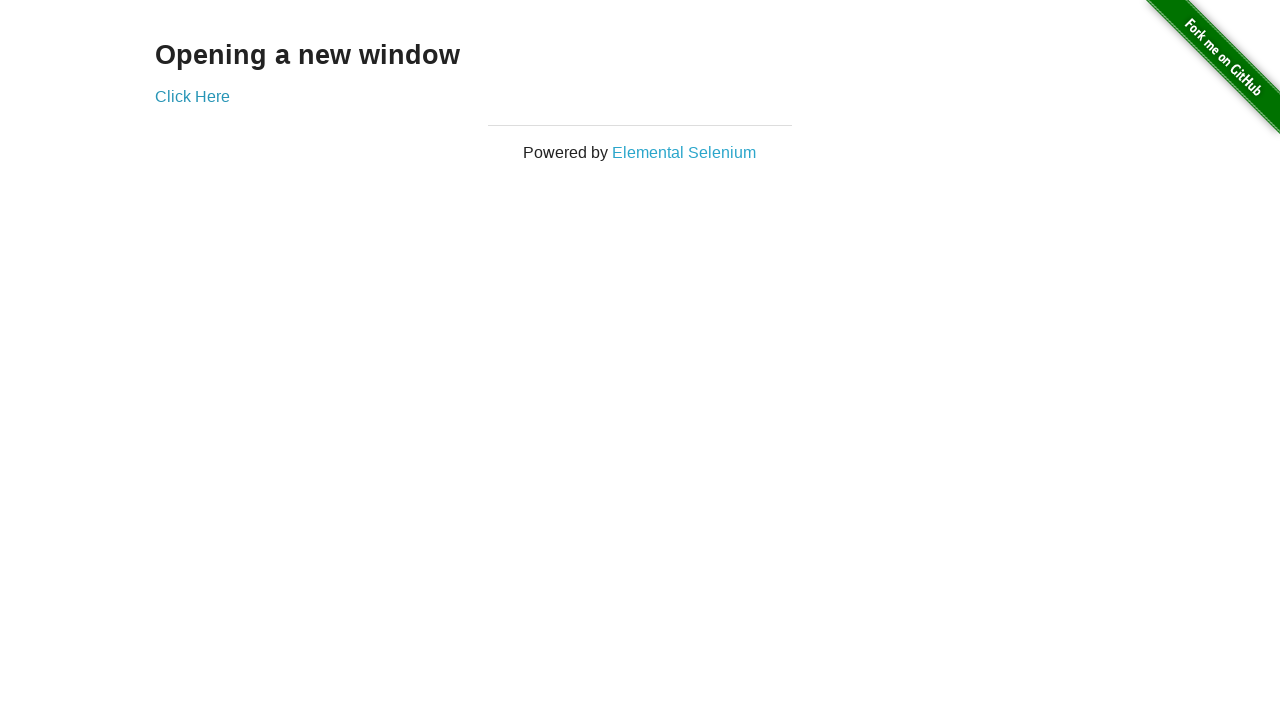